Tests radio button and checkbox interactions on a practice automation page by clicking through three radio buttons sequentially and then selecting a checkbox.

Starting URL: https://rahulshettyacademy.com/AutomationPractice/

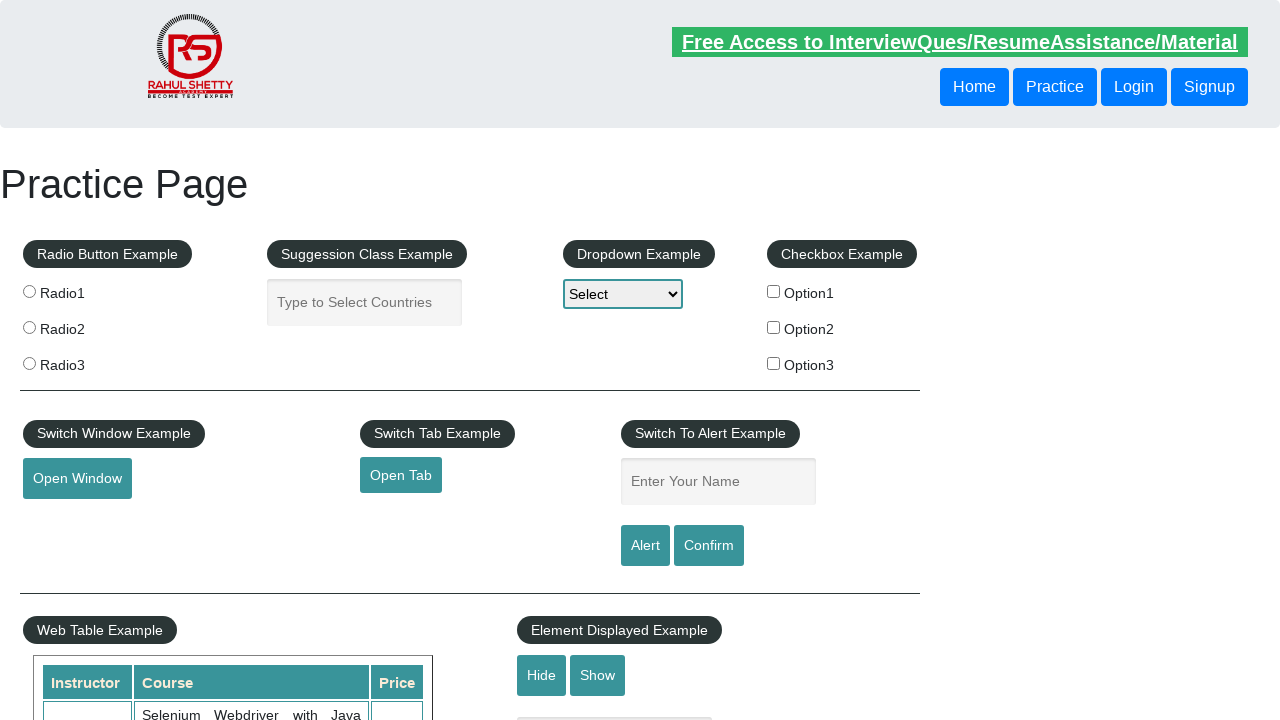

Clicked Radio button 1 at (29, 291) on input[value='radio1']
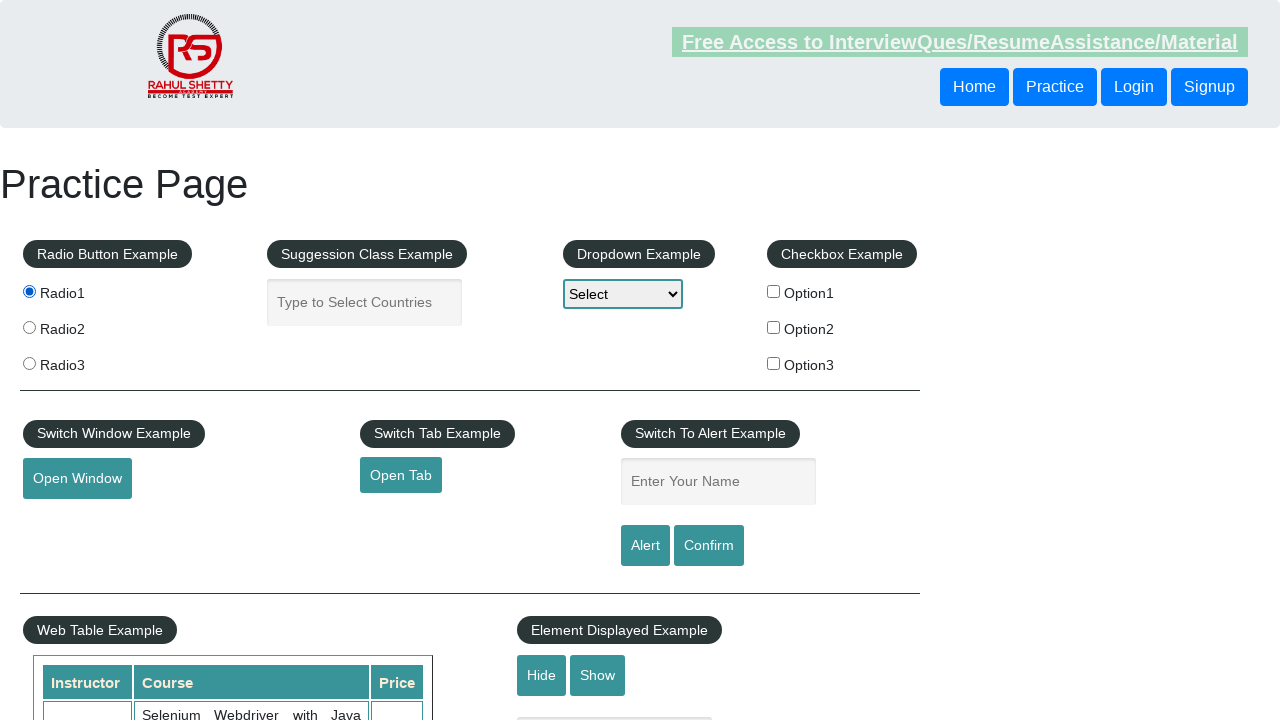

Clicked Radio button 2 at (29, 327) on input[name='radioButton'] >> nth=1
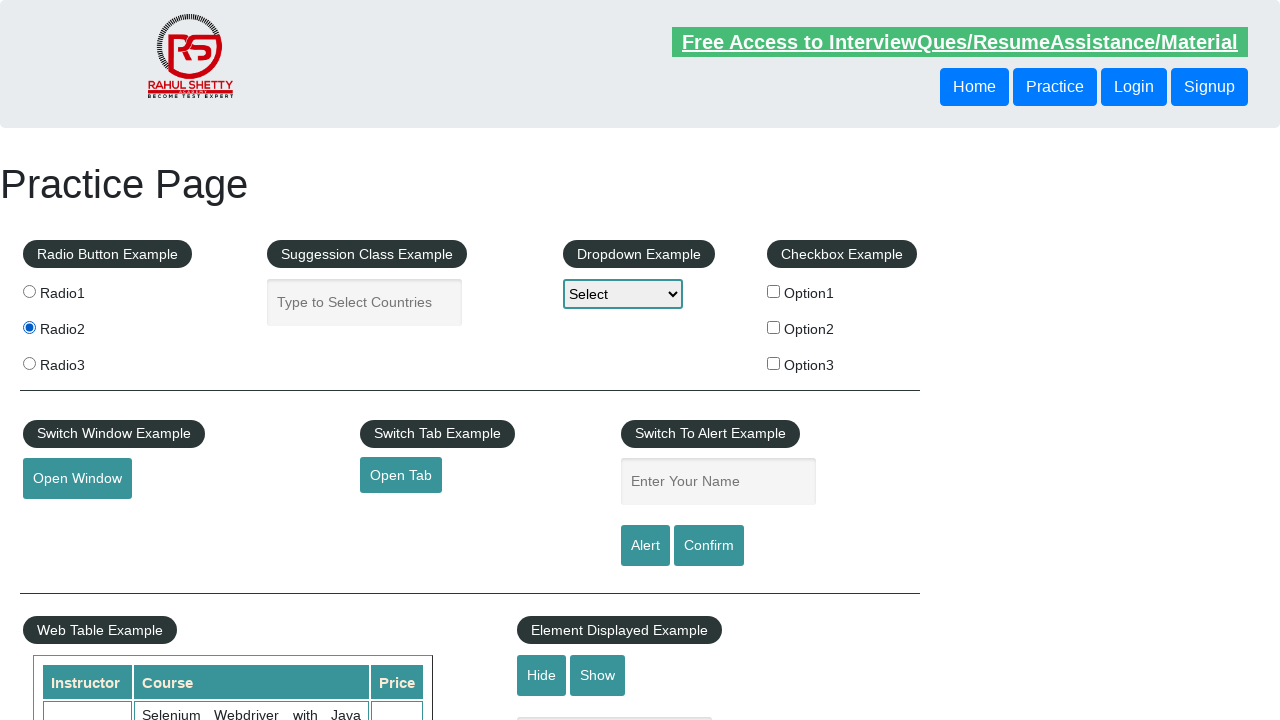

Clicked Radio button 3 at (29, 363) on input[value='radio3']
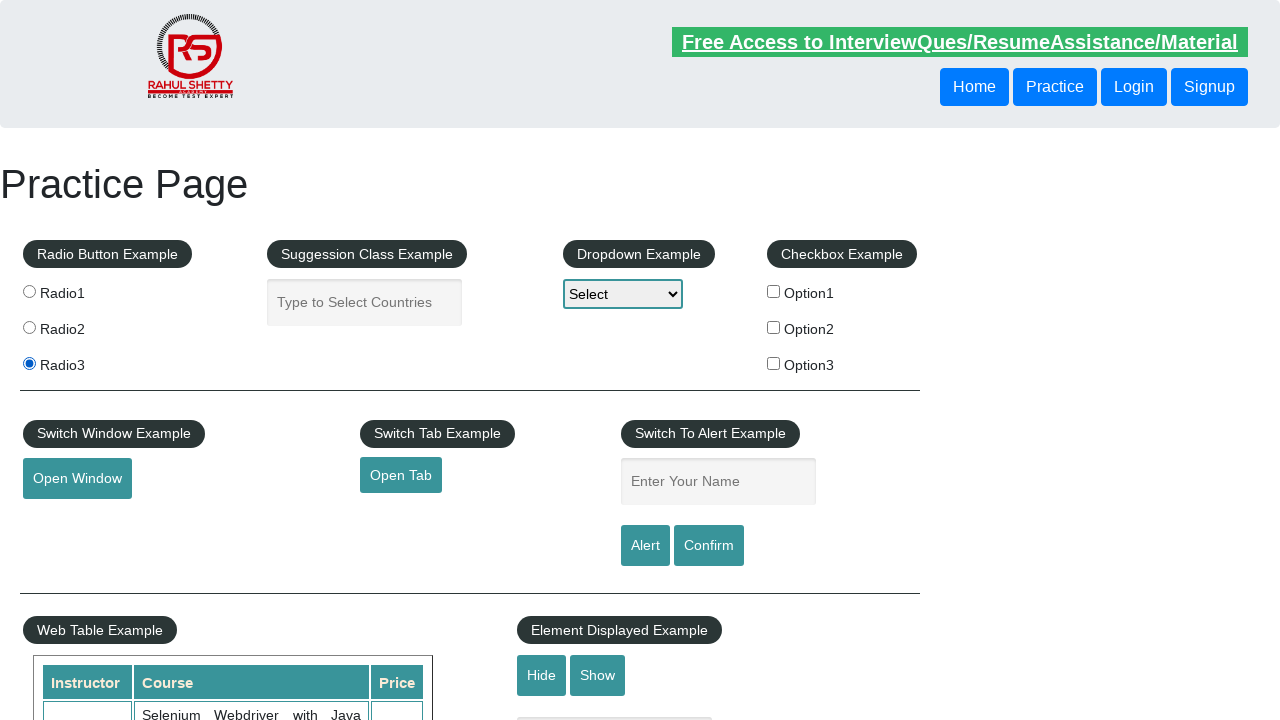

Located checkbox element Option 1
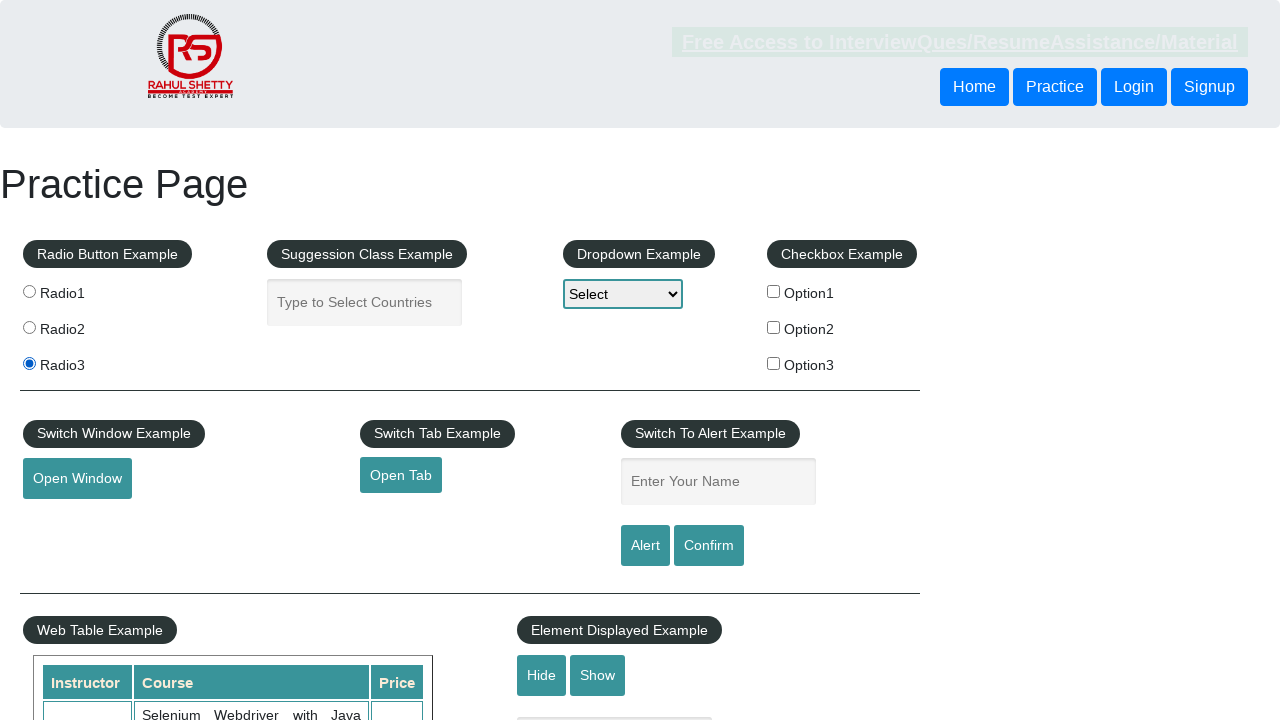

Checkbox Option 1 is visible and was clicked at (774, 291) on #checkBoxOption1
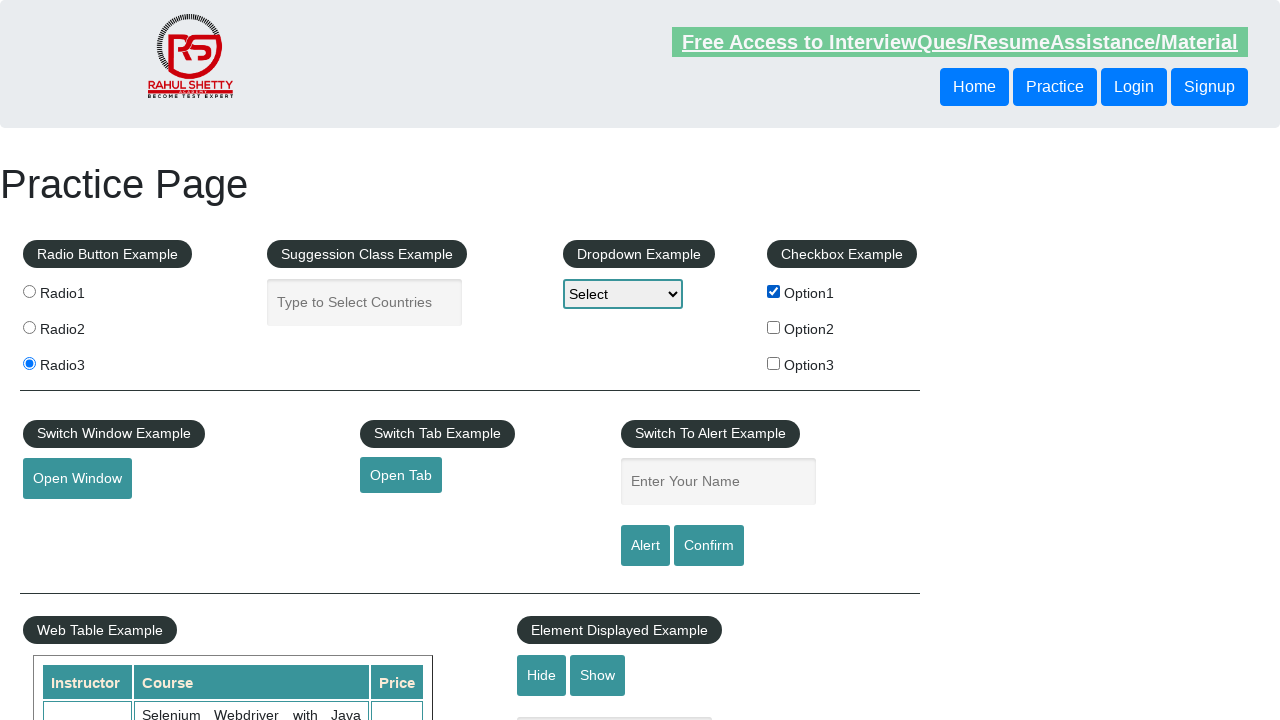

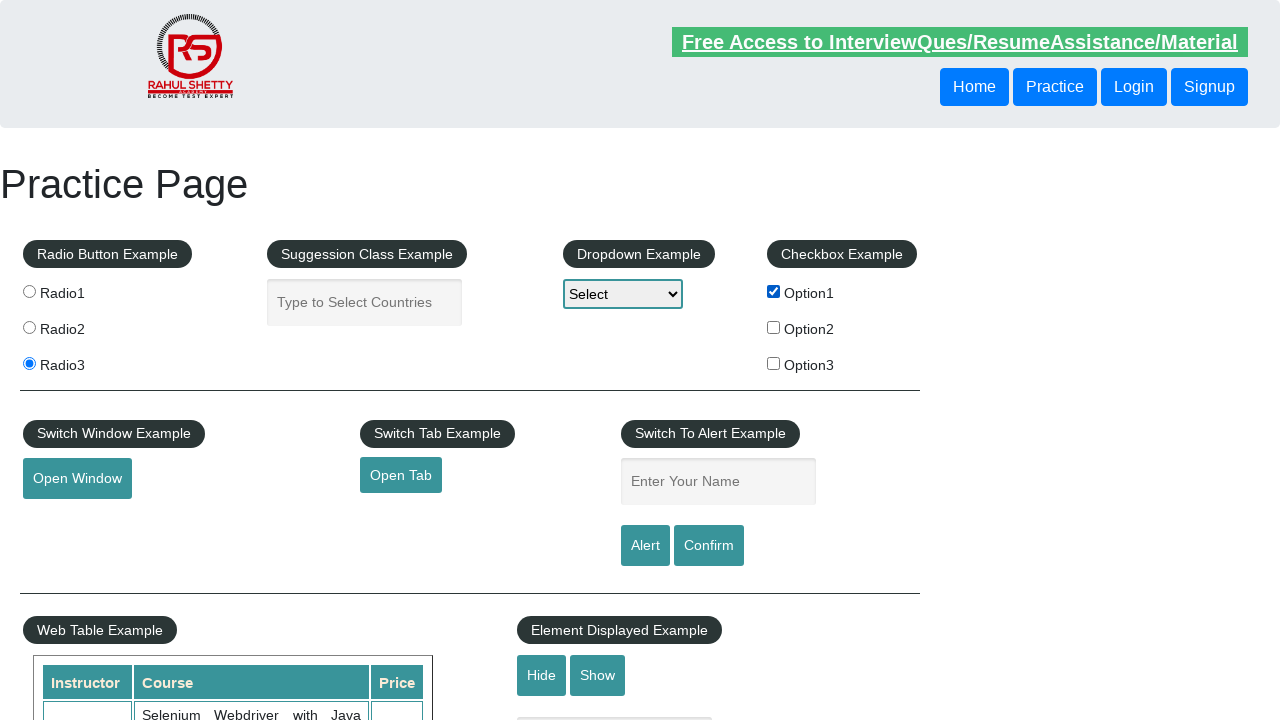